Tests mouse hover functionality by hovering over a dropdown menu button and clicking on a submenu item

Starting URL: http://seleniumpractise.blogspot.in/2016/08/how-to-perform-mouse-hover-in-selenium.html

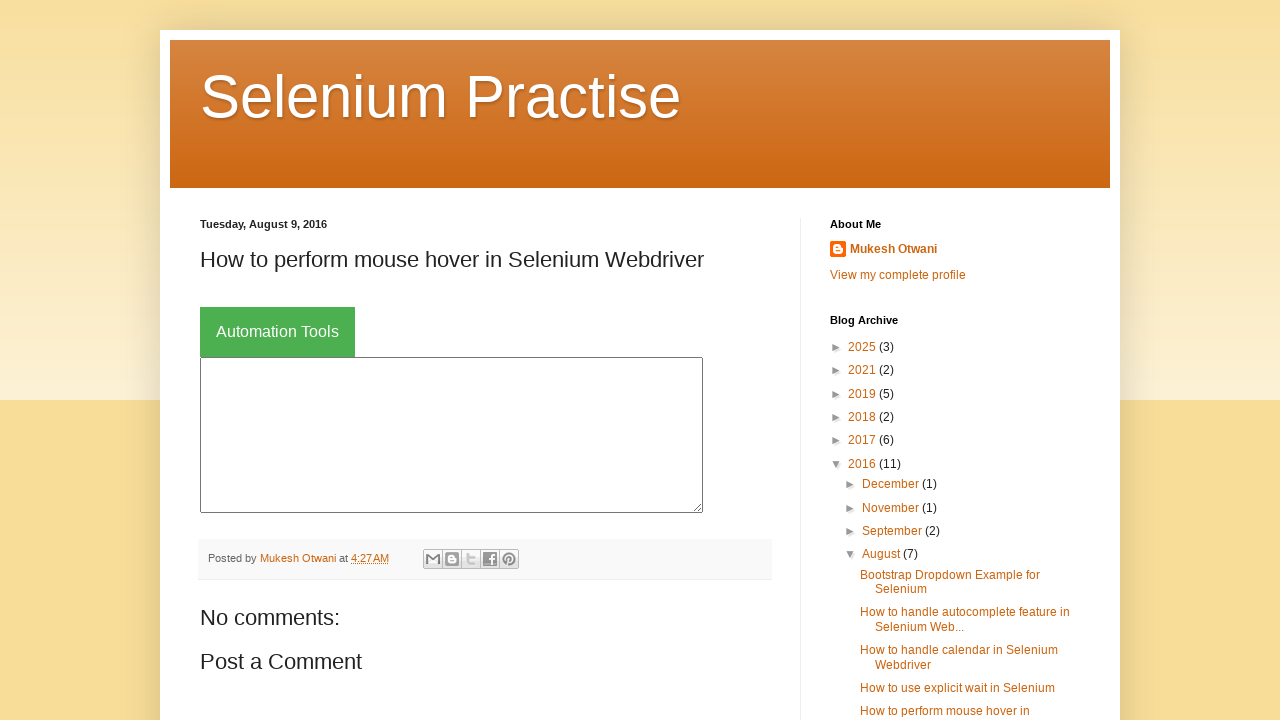

Navigated to mouse hover test page
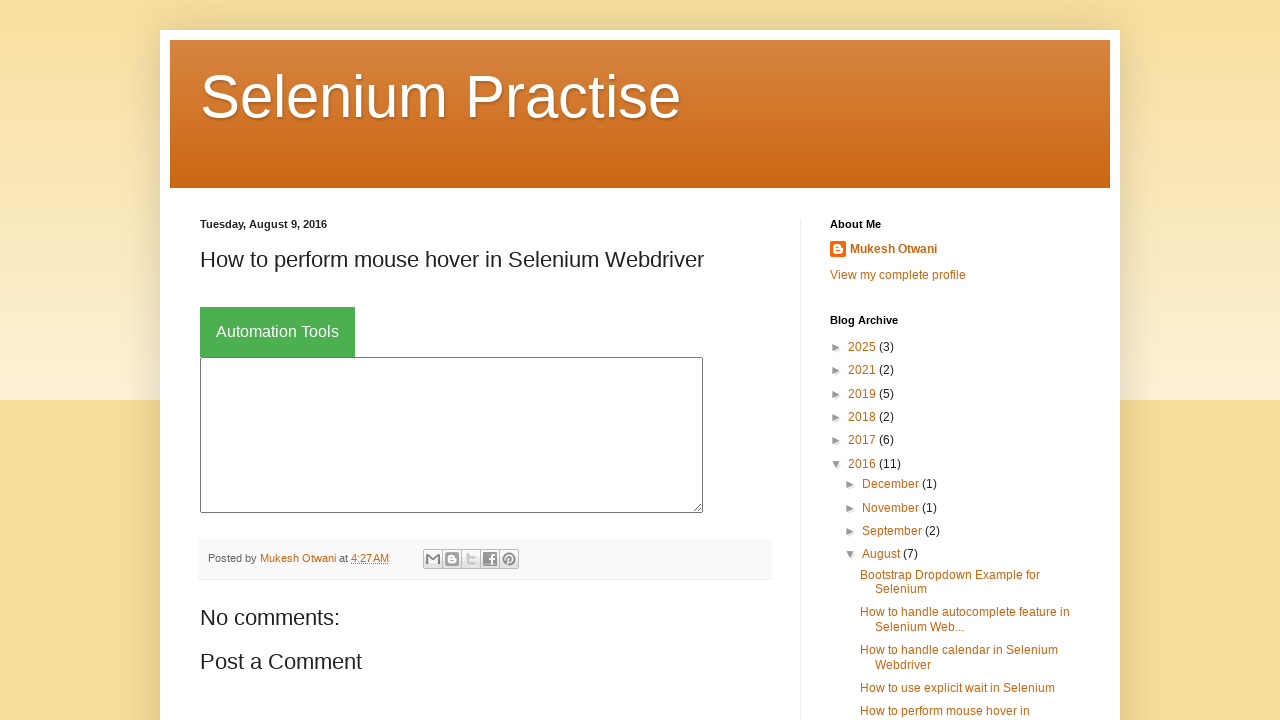

Hovered over Automation Tools button to reveal dropdown menu at (278, 332) on xpath=//button[text()='Automation Tools']
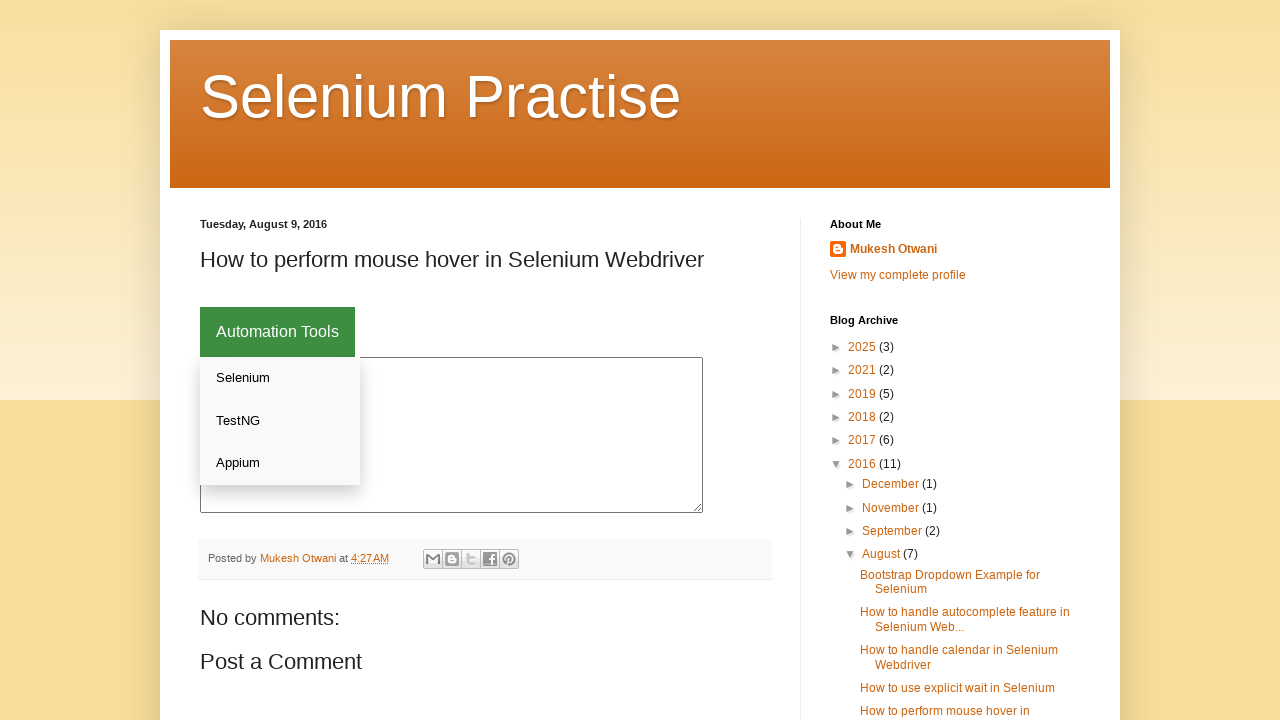

Clicked on TestNG option from dropdown menu at (280, 421) on xpath=//div[@class='dropdown-content']//a[text()='TestNG']
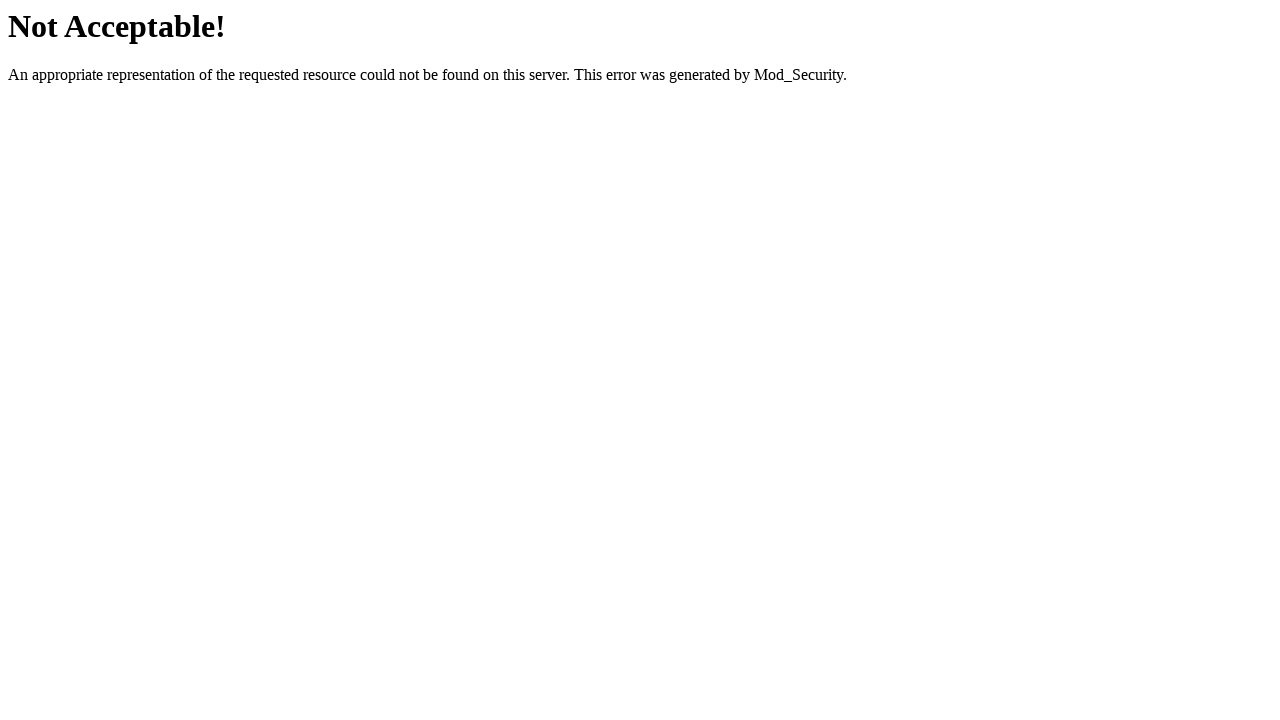

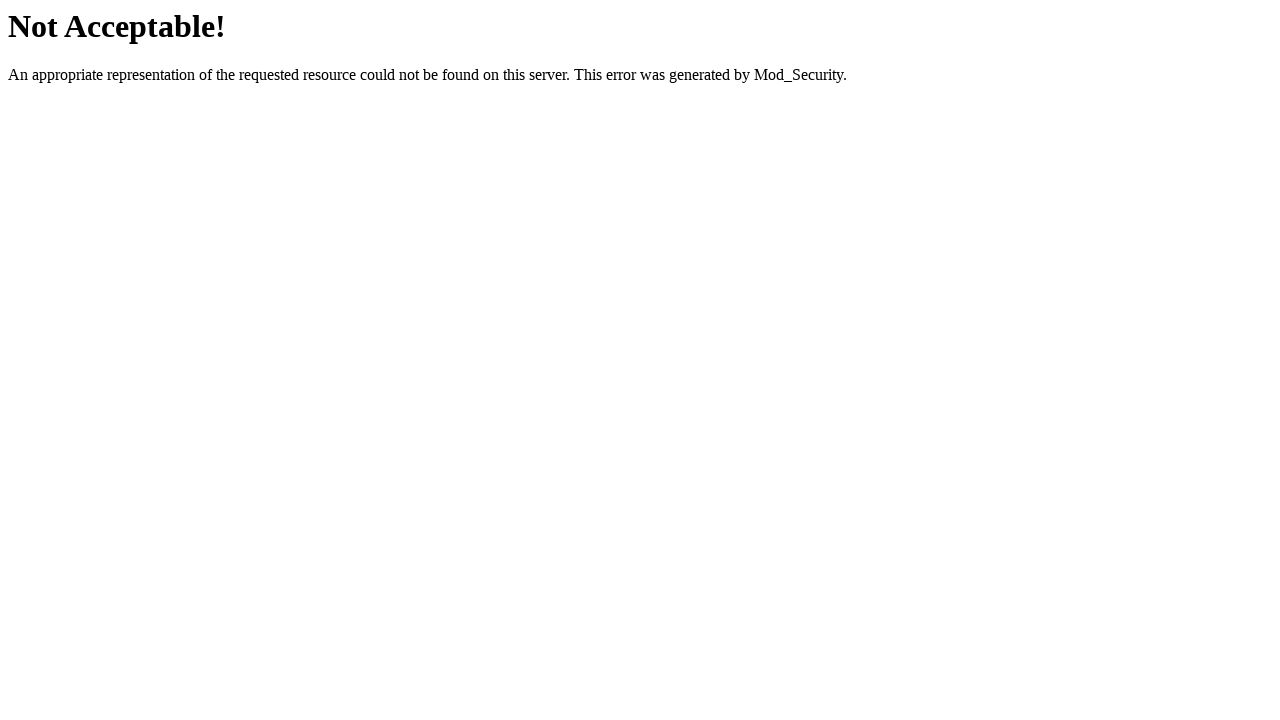